Tests keyboard actions by sending various key presses (Enter, End, and Cancel keys) to a key press detection page

Starting URL: http://the-internet.herokuapp.com/key_presses

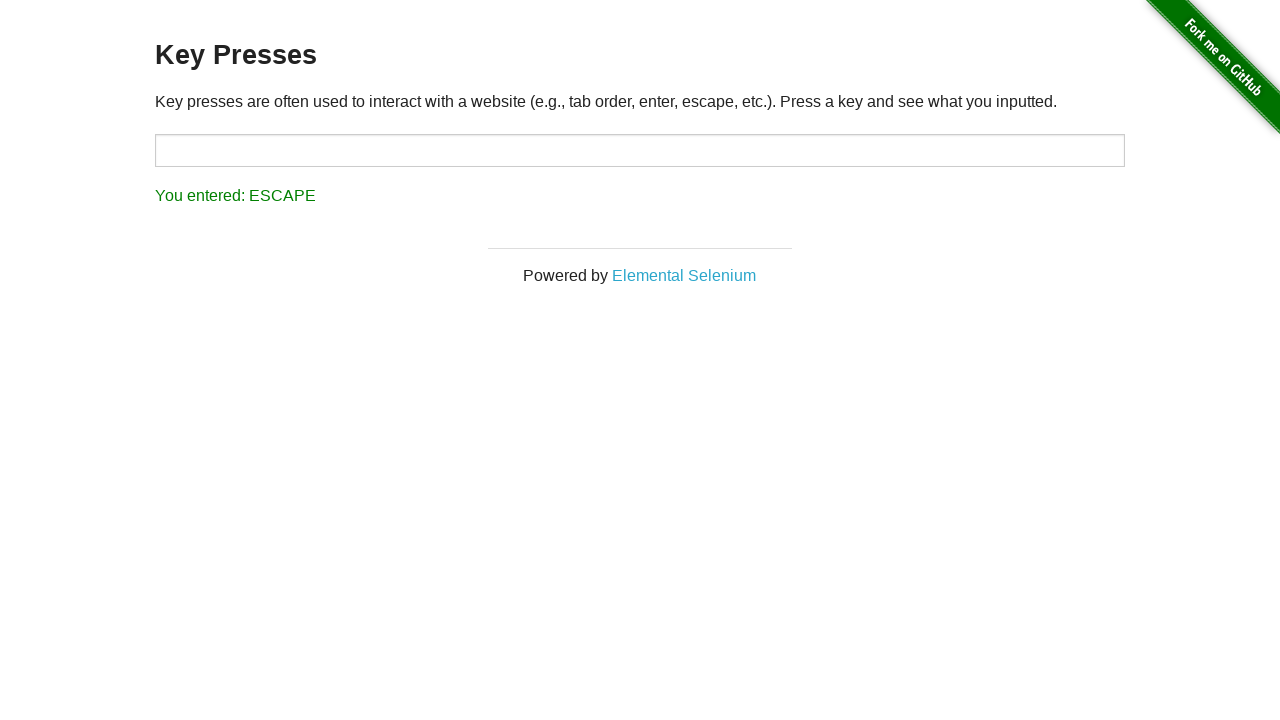

Pressed Enter key
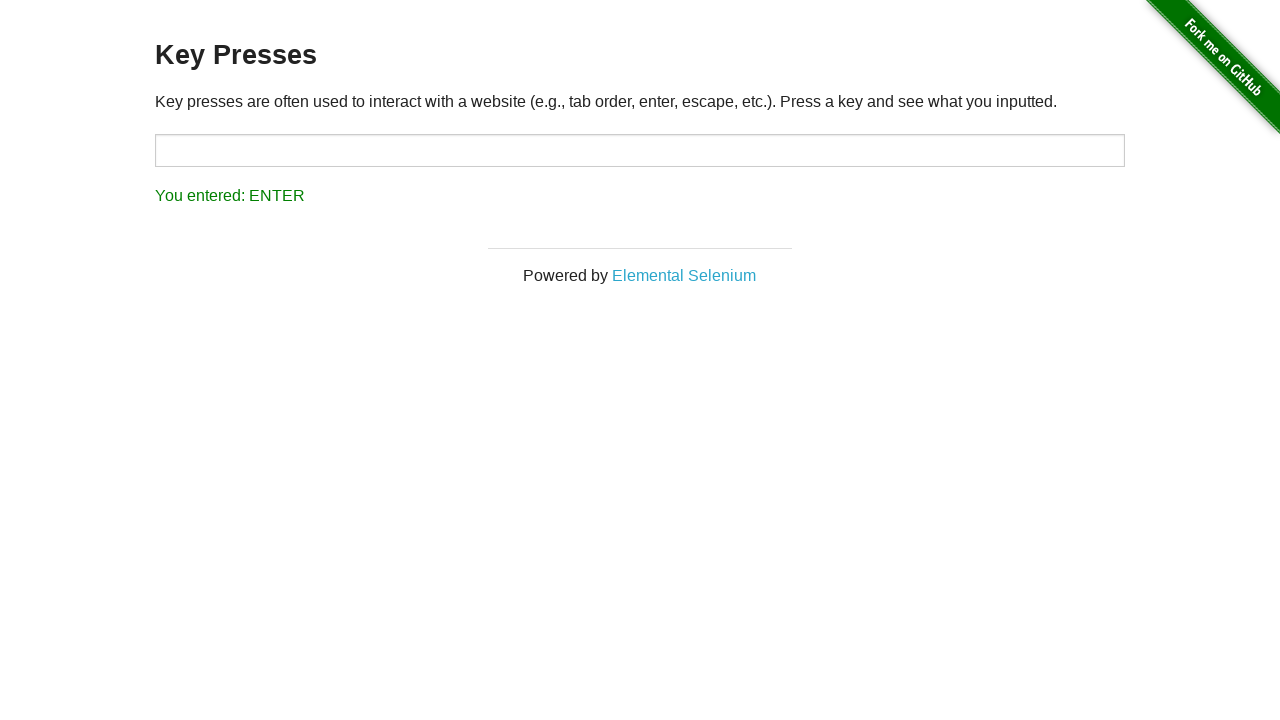

Pressed End key
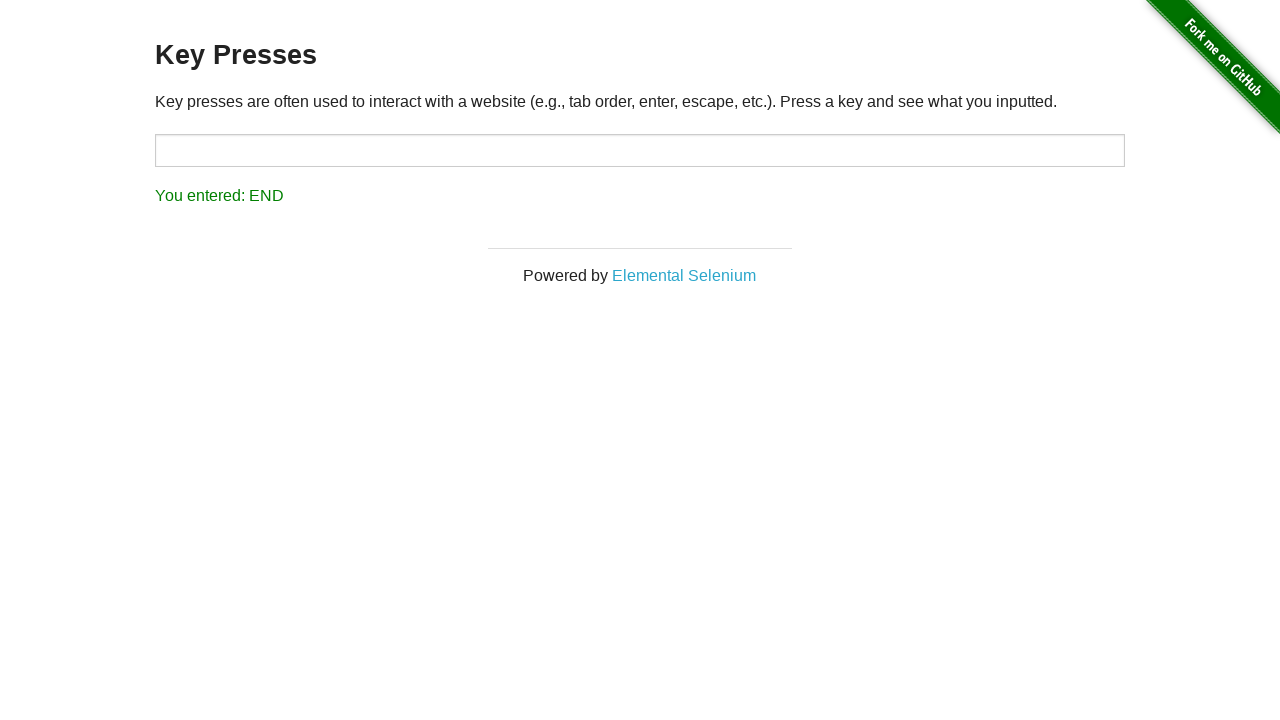

Pressed Escape key (Cancel)
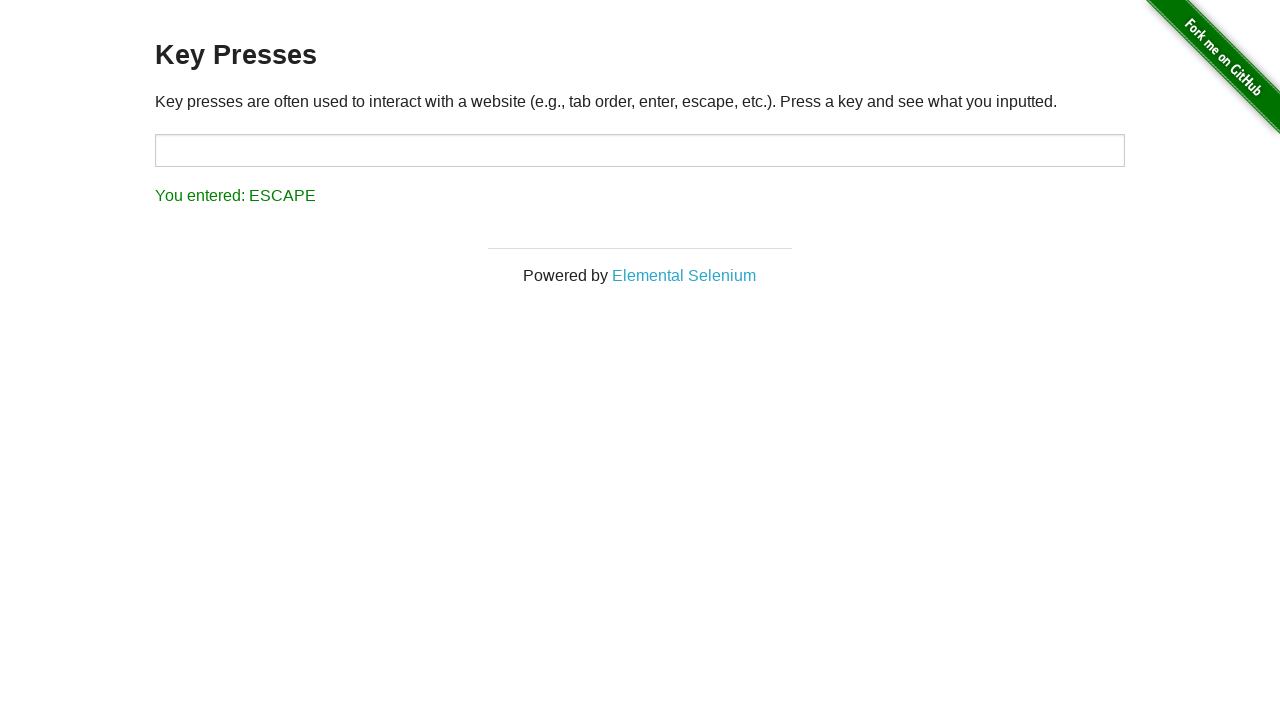

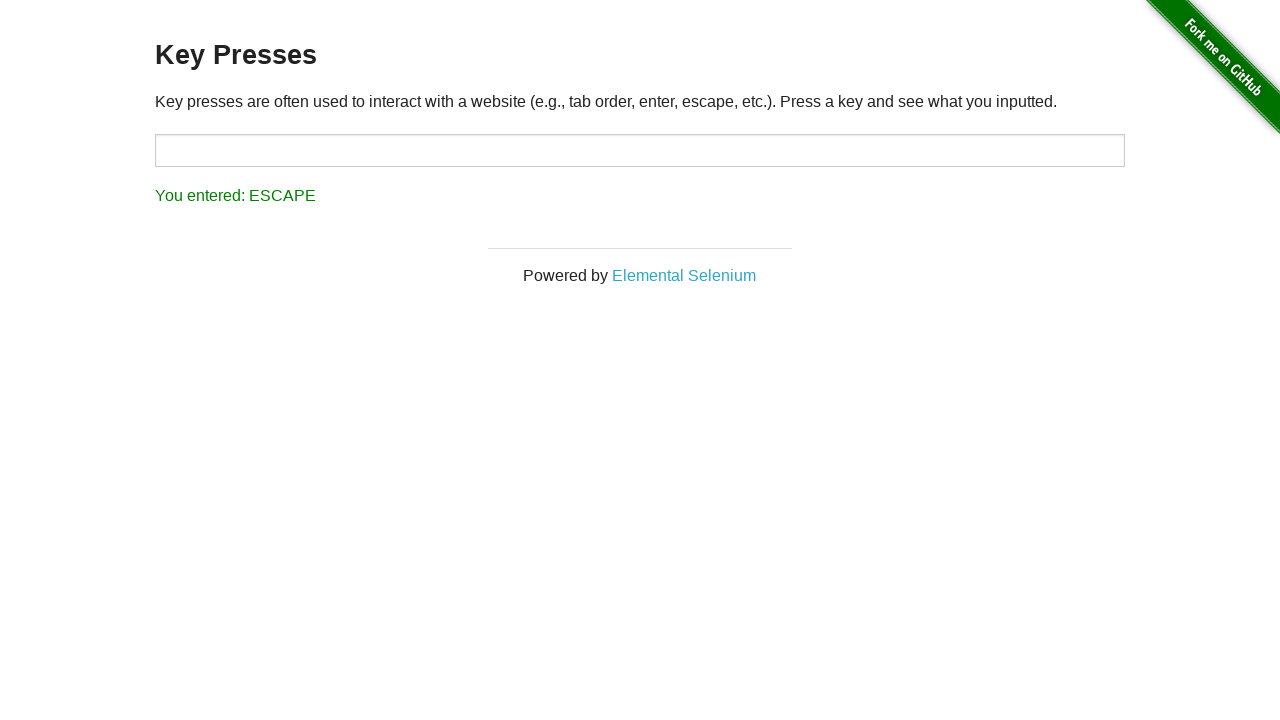